Tests infinite scroll functionality on a hotel listing page by scrolling down repeatedly until all content is loaded, verifying that the page dynamically loads more hotel results.

Starting URL: https://www.easemytrip.com/hotels/hotels-in-bangalore

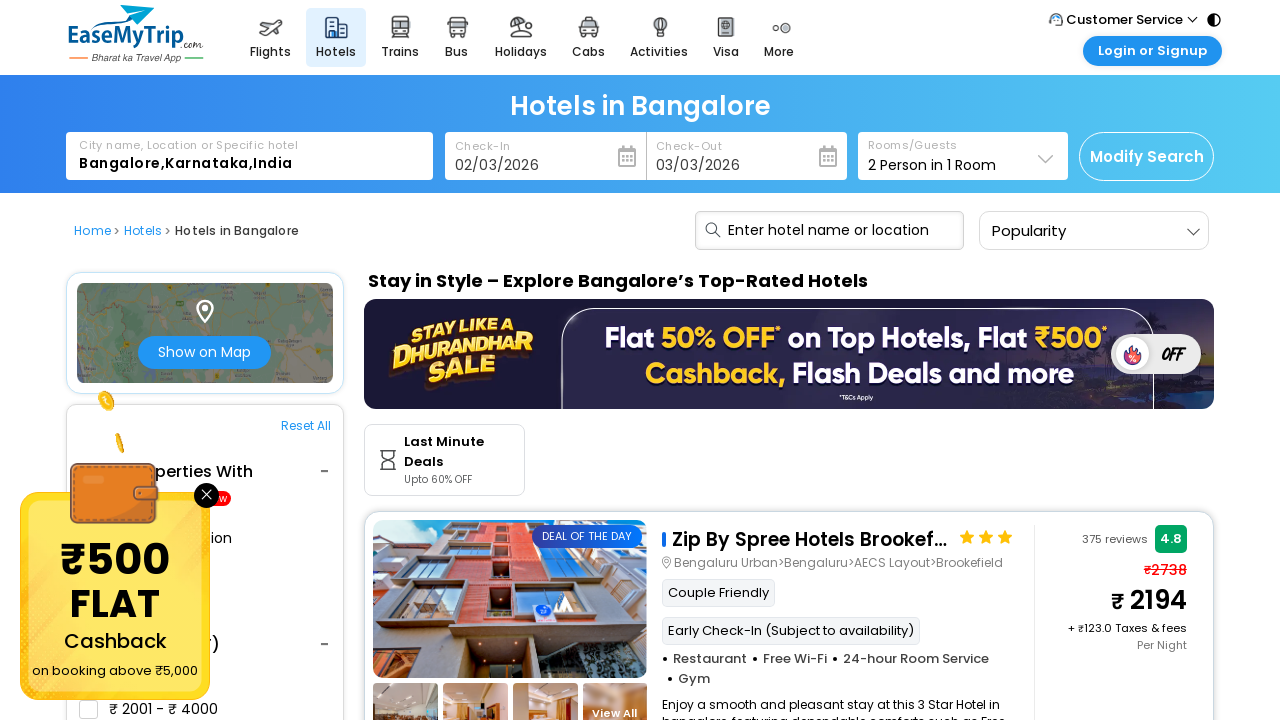

Retrieved initial scroll height of the page
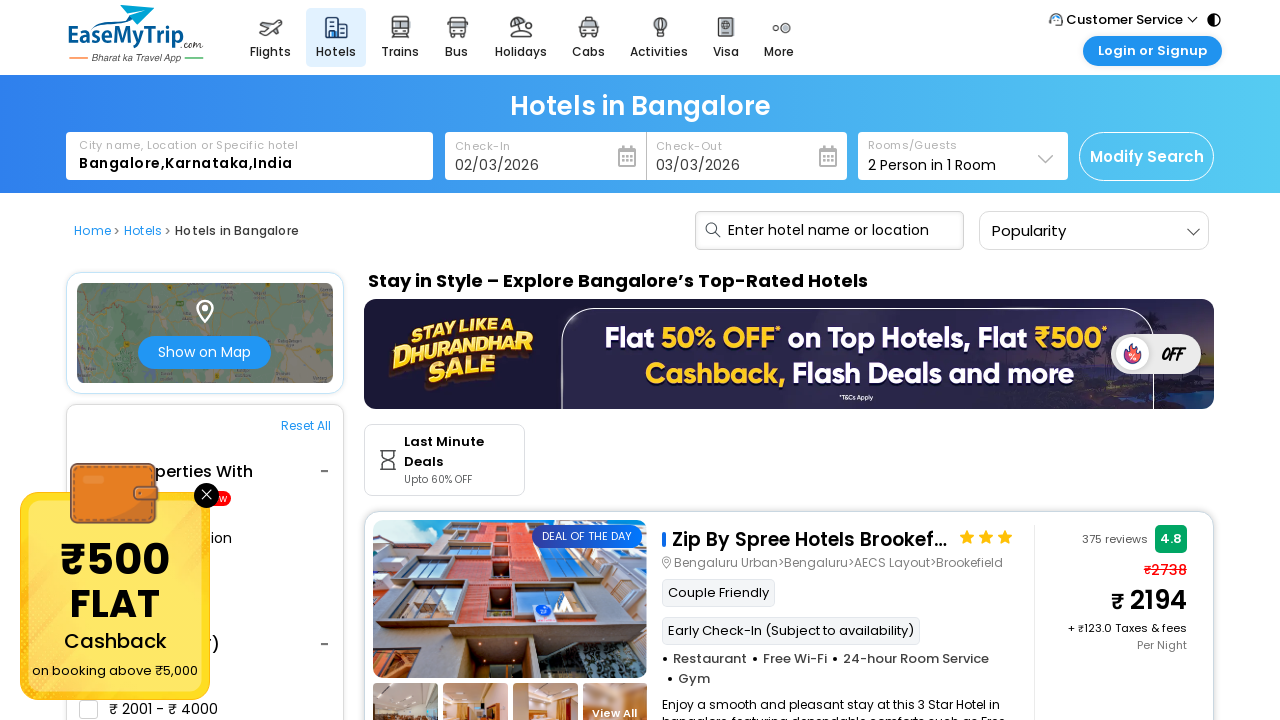

Scrolled down to bottom of page (scroll iteration 1)
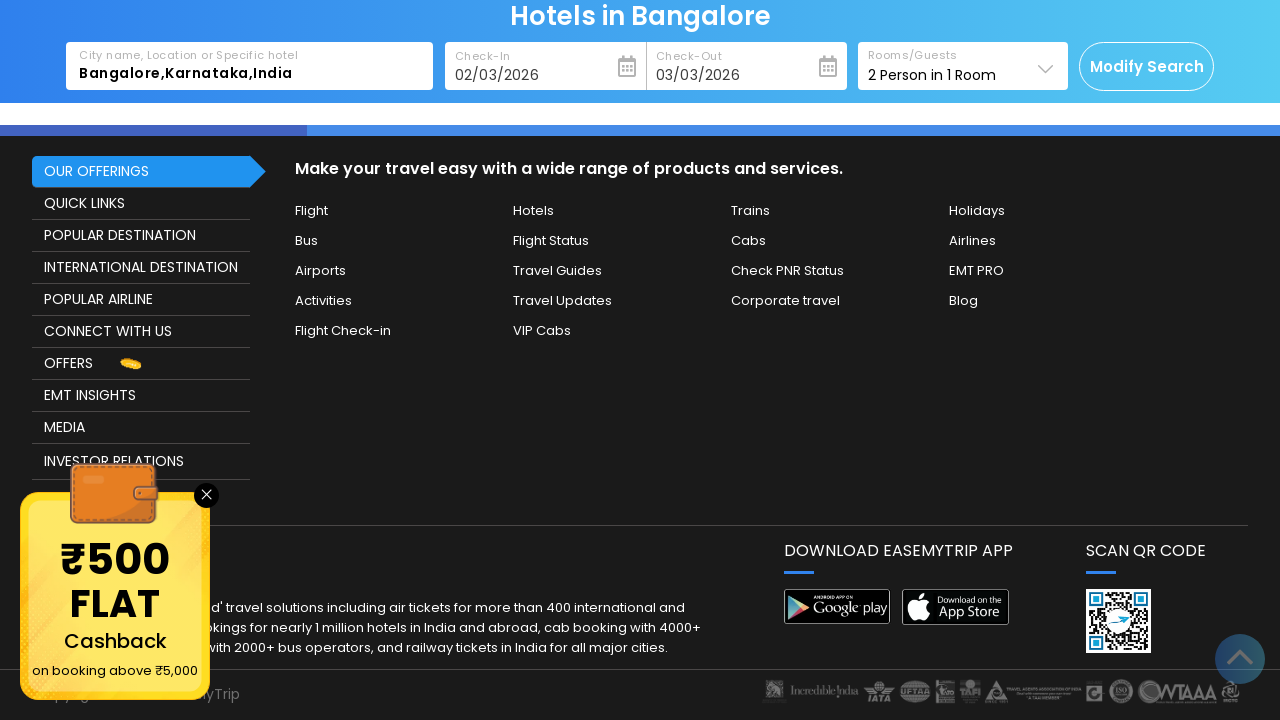

Waited 2 seconds for new hotel content to load dynamically
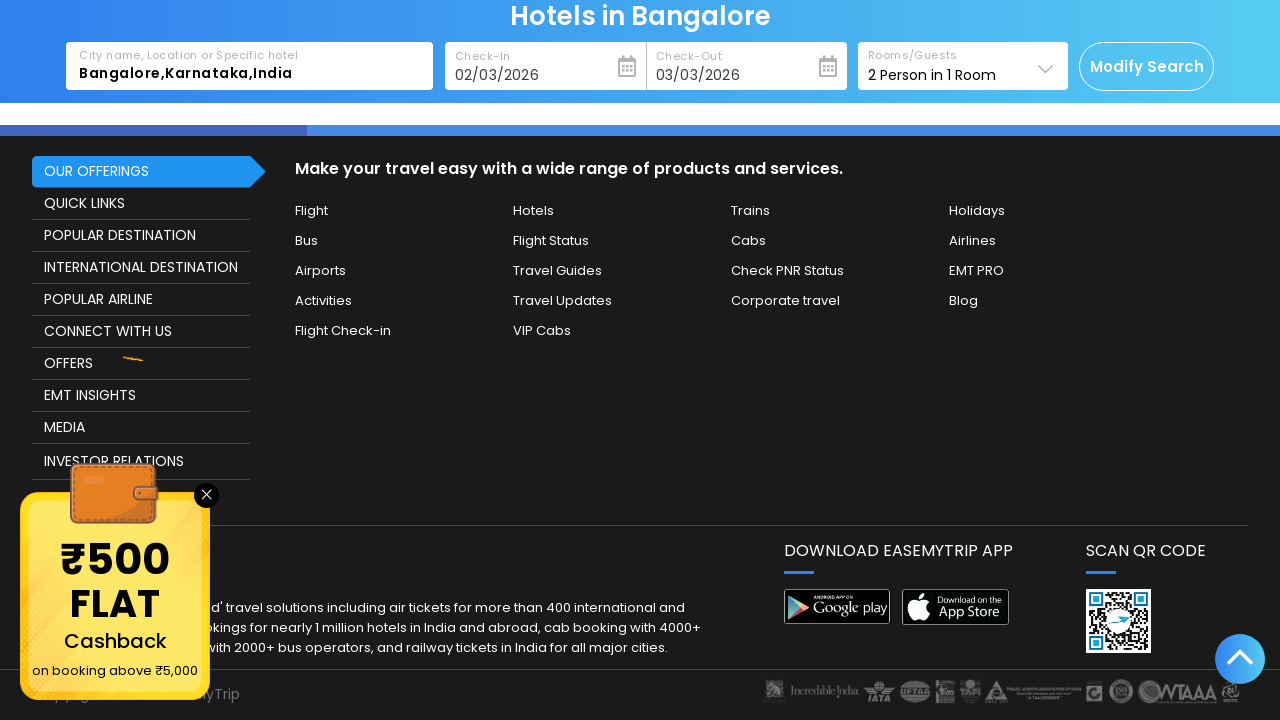

Calculated new scroll height after dynamic content loading
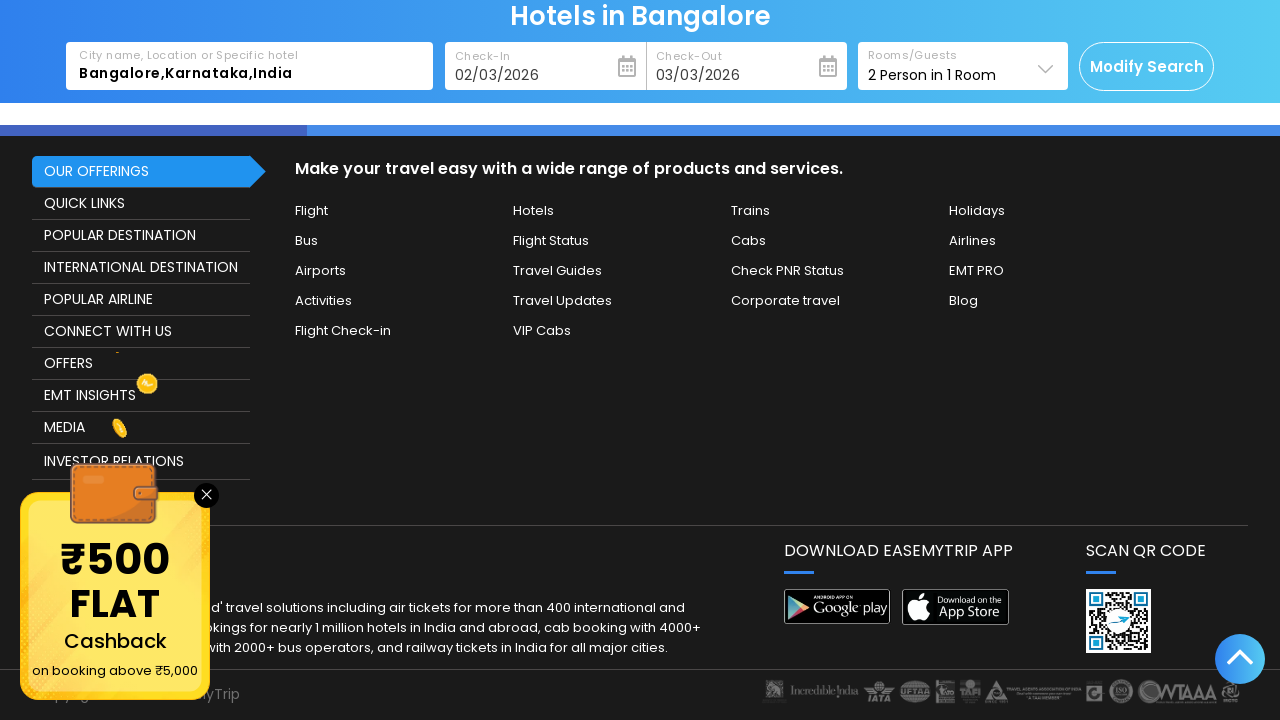

Reached bottom of page - no more content to load
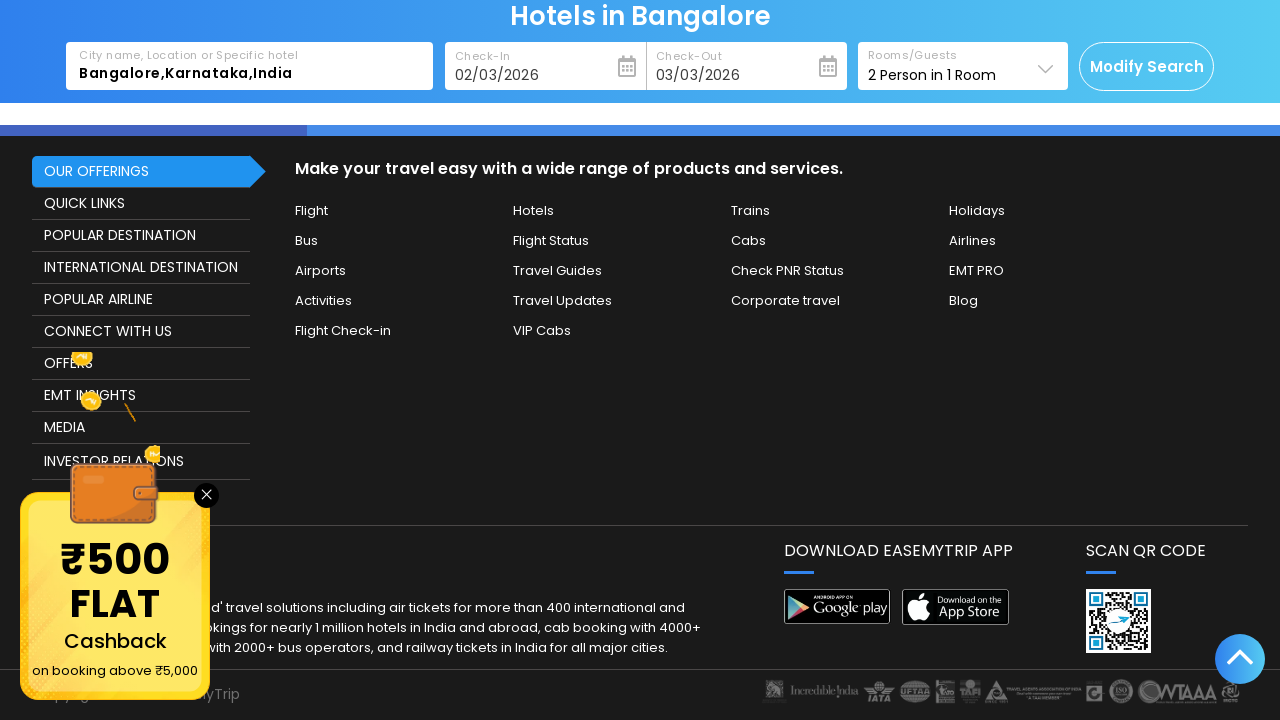

Verified that hotel listing elements are present on the page
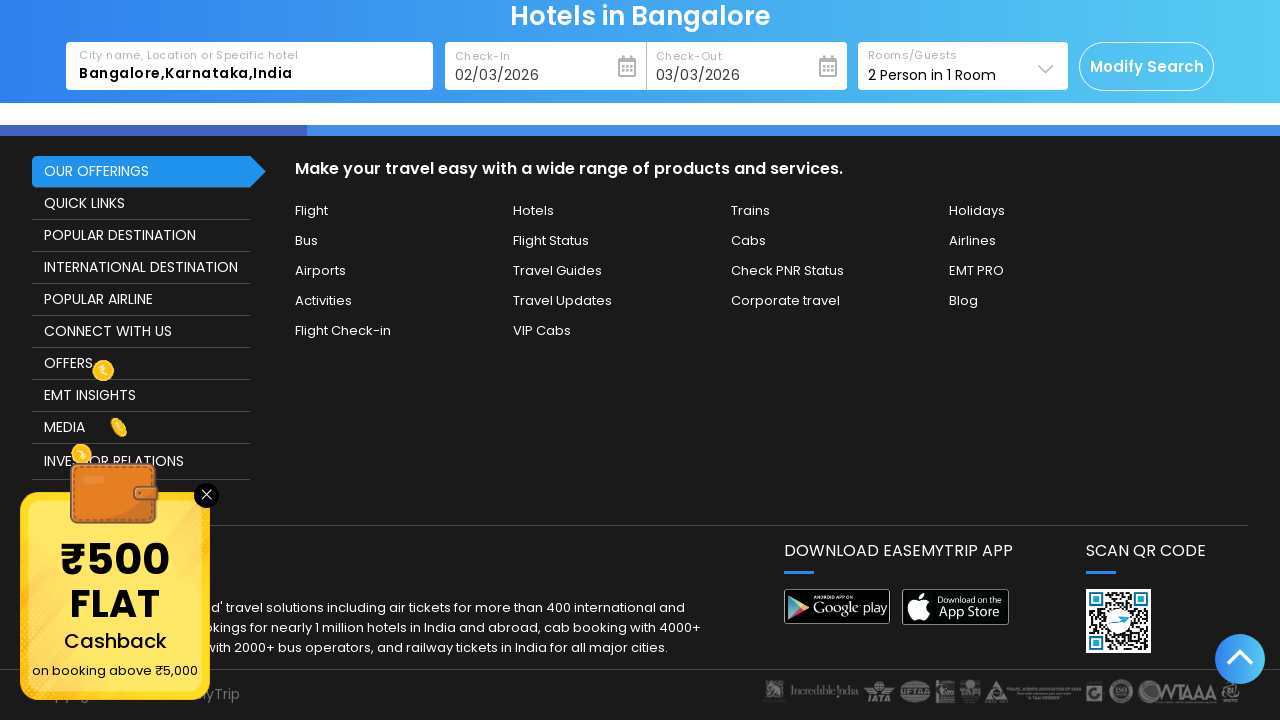

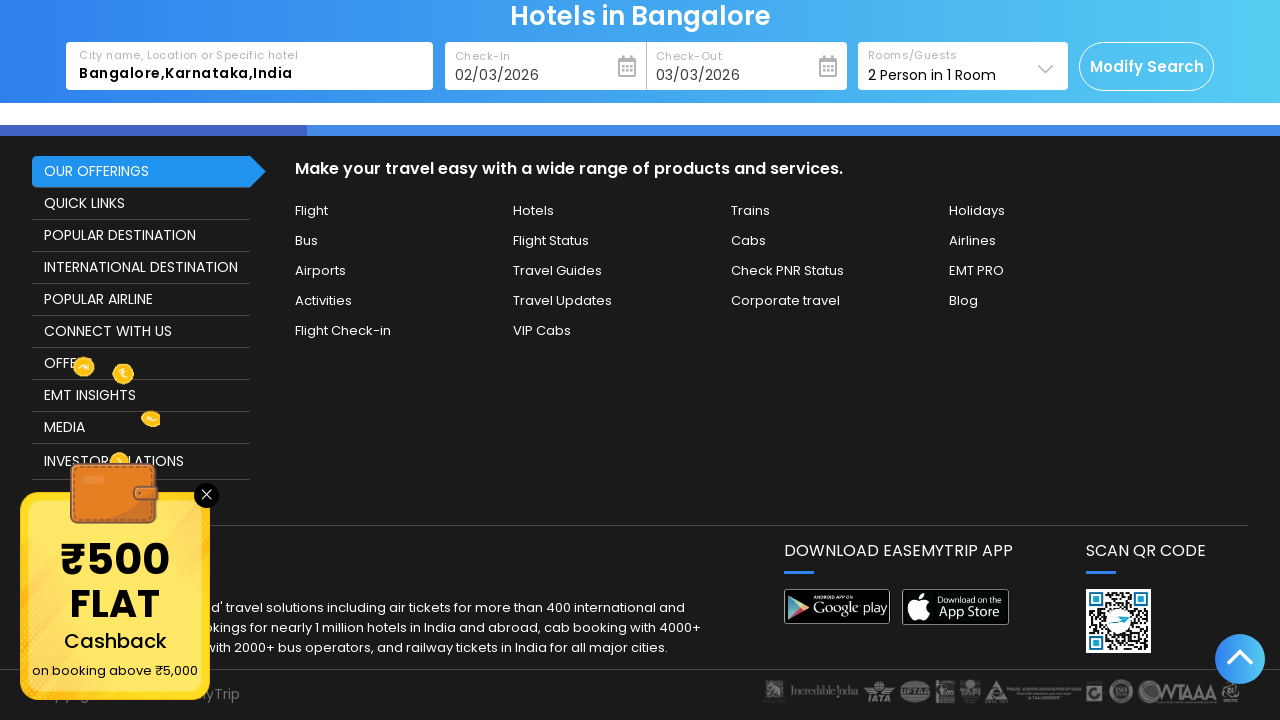